Tests identifying broken images on a page by counting images and entering the count of broken ones

Starting URL: https://softwaretestingpro.github.io/Automation/Advanced/A-3.06-BrokenImages.html

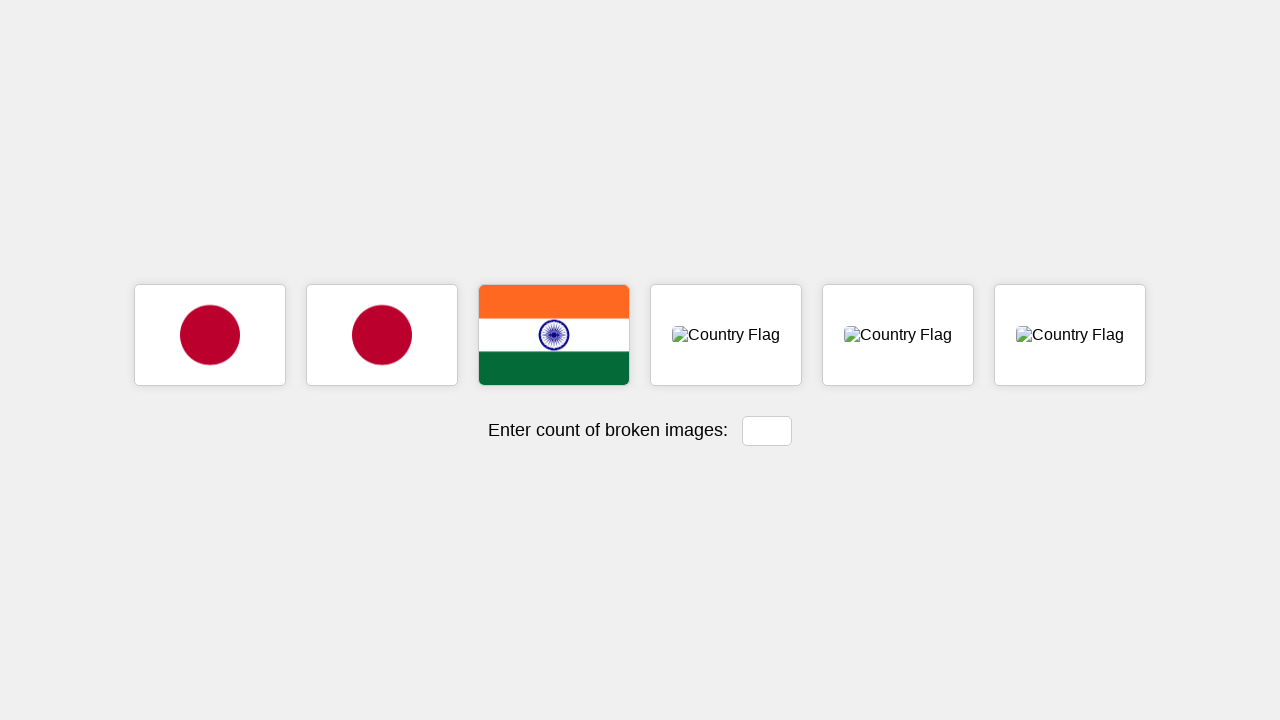

Waited for country flag images to load
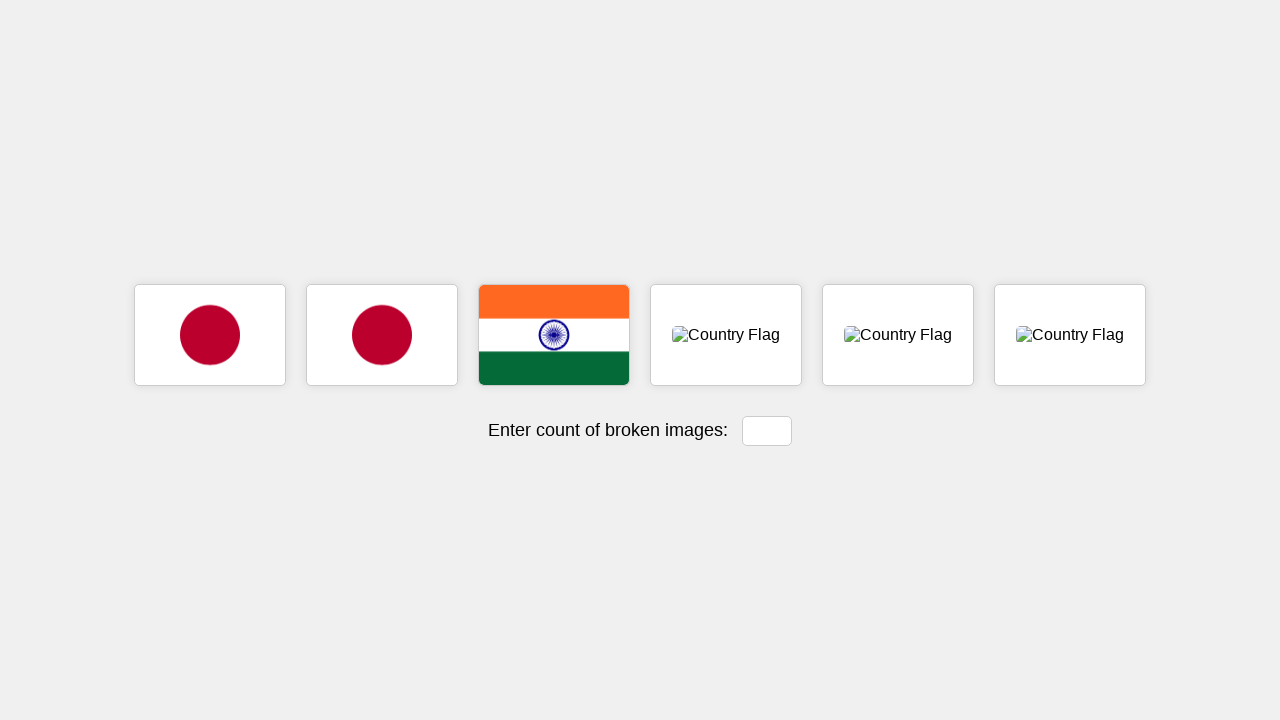

Retrieved all country flag image elements
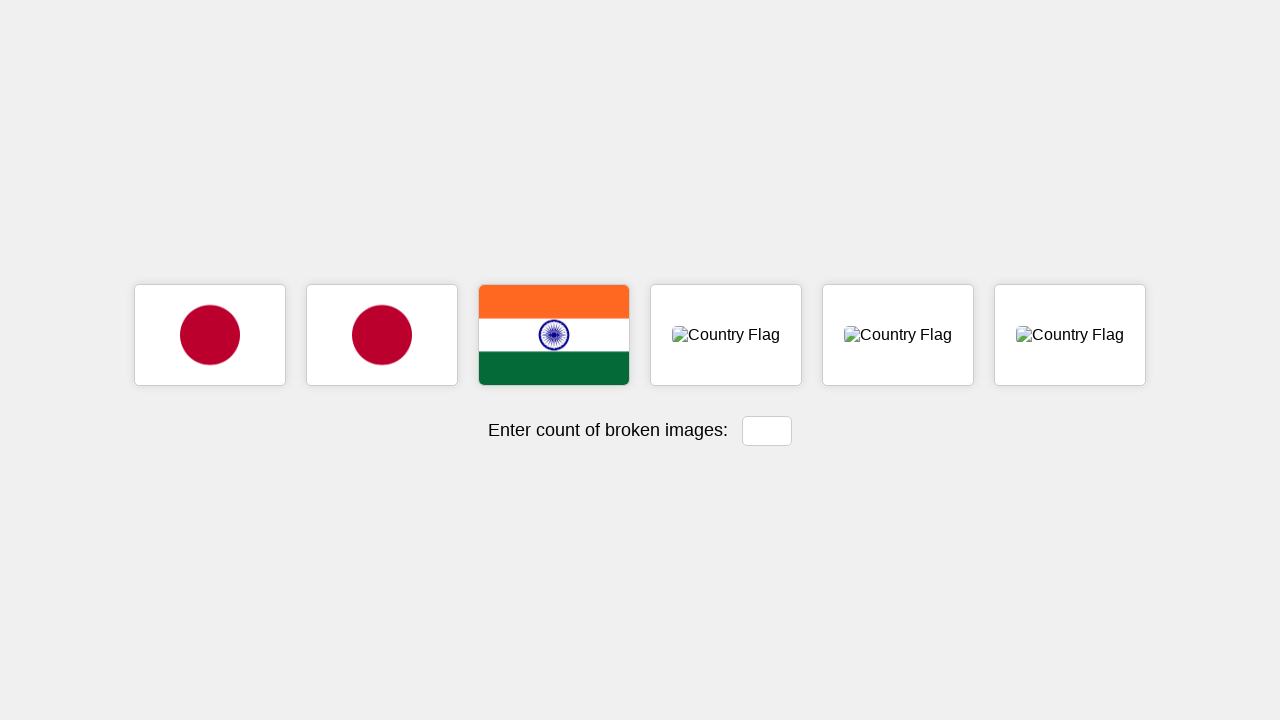

Counted broken images: 3 out of 6 total images
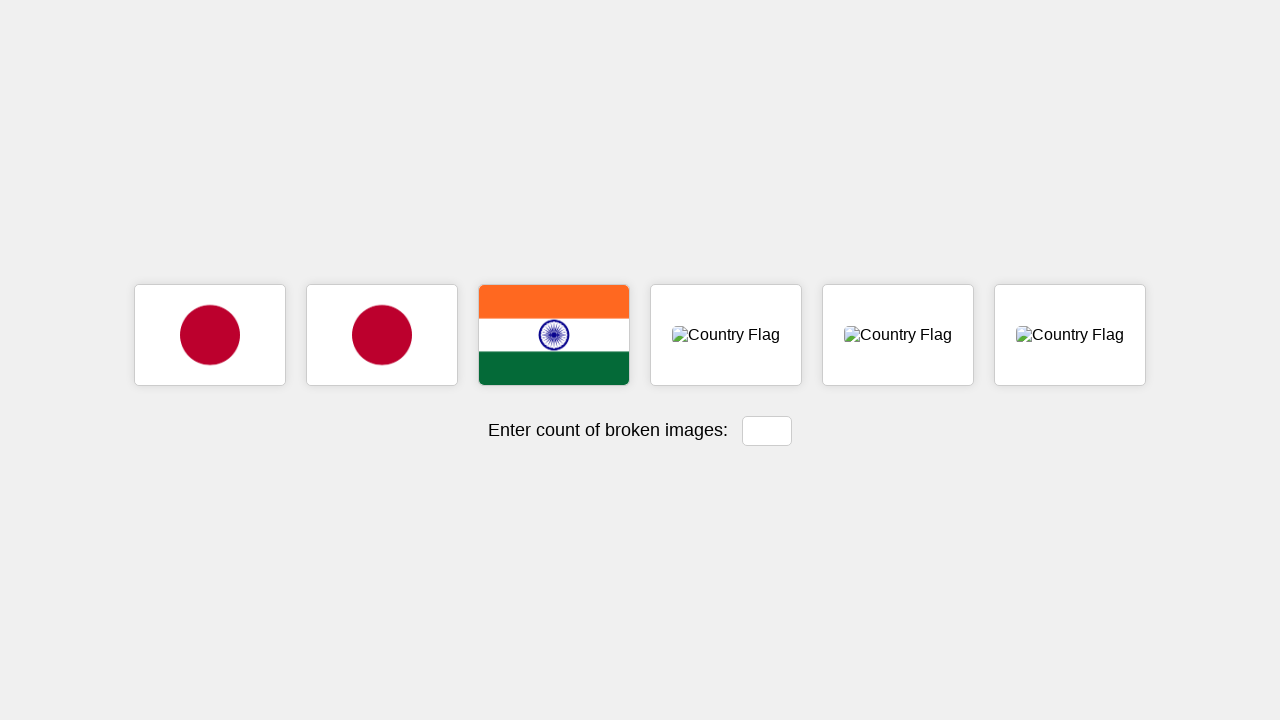

Entered broken image count '3' into user input field on #user-input
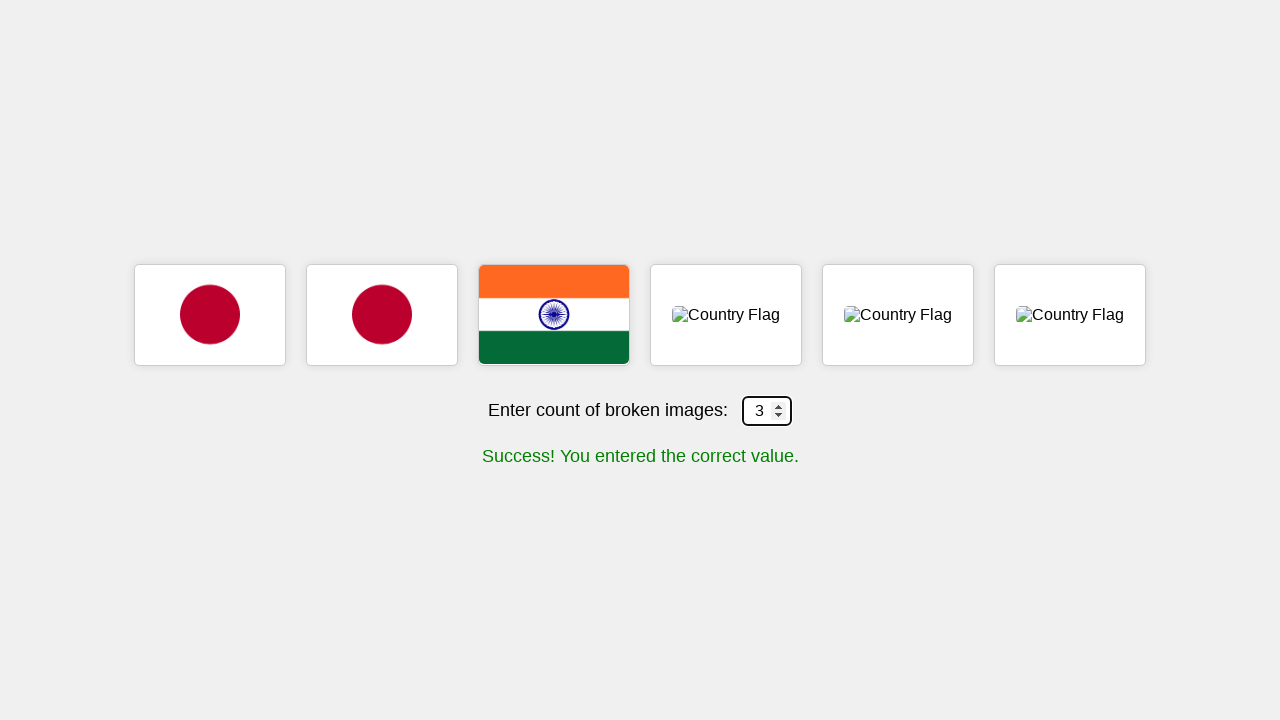

Success message appeared, test passed
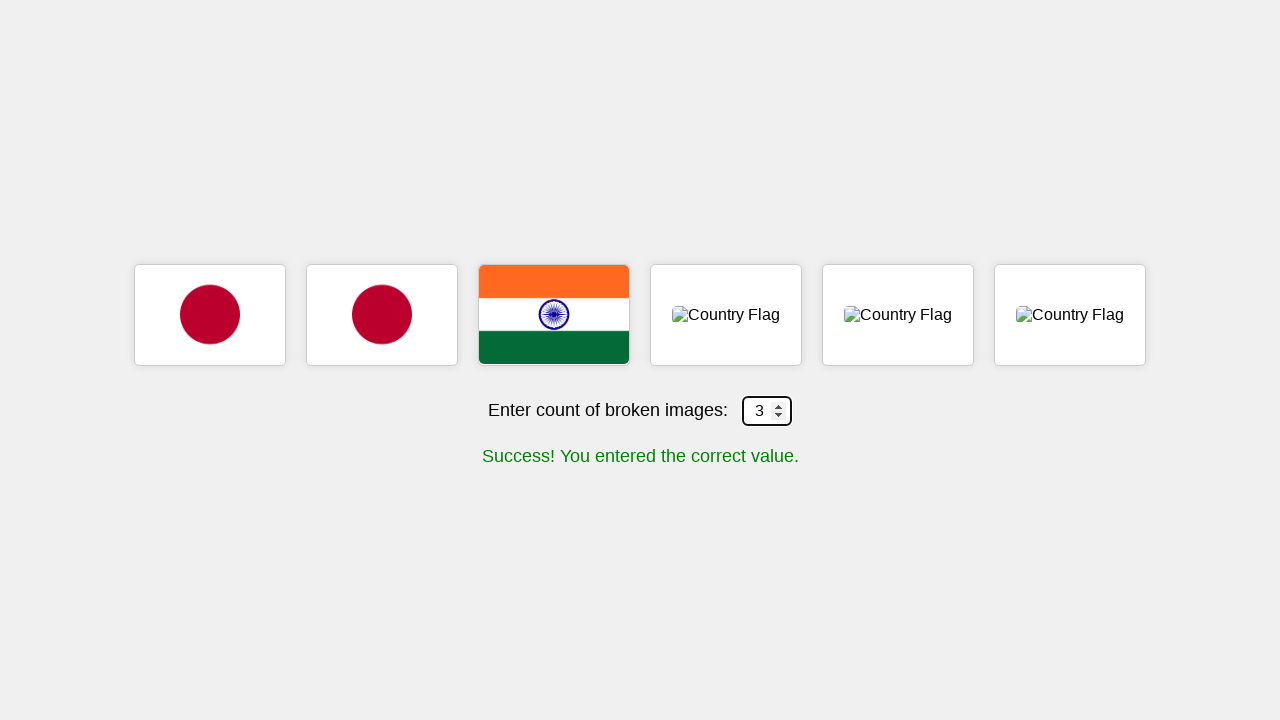

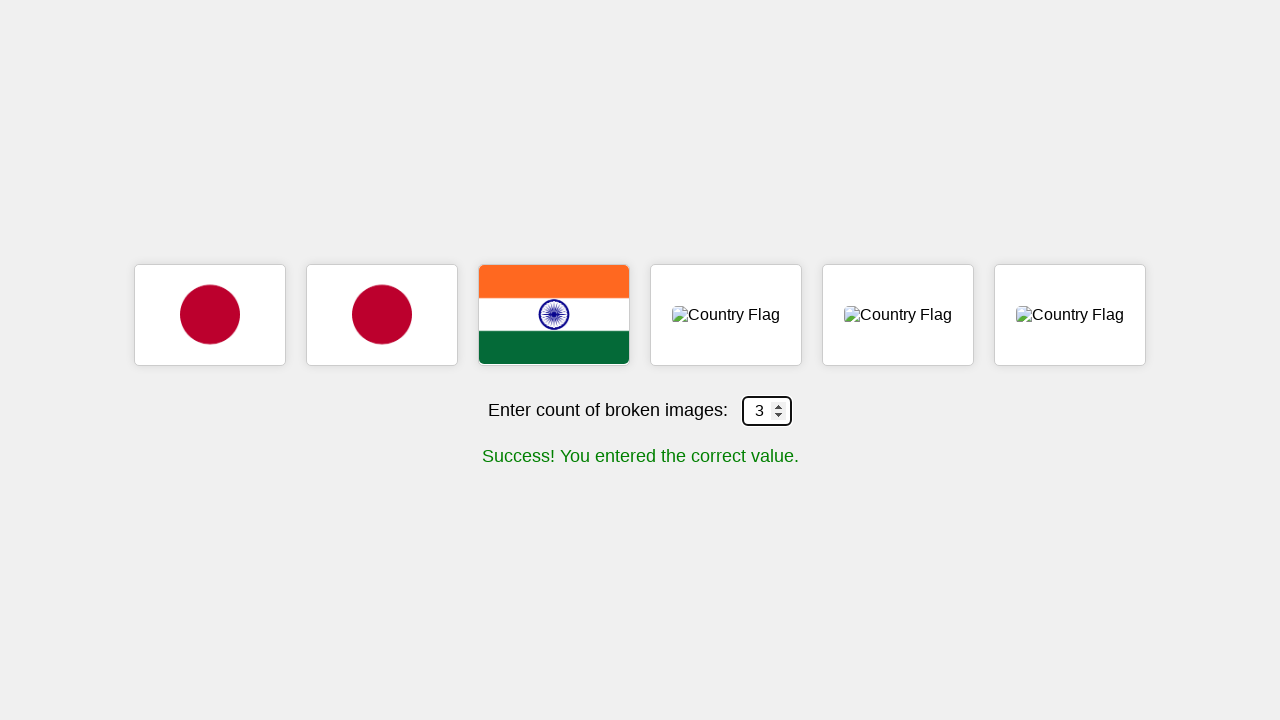